Tests clicking the Cupcakes button on the homepage and verifies navigation to the cupcakes page

Starting URL: https://gcakes-fe.vercel.app/

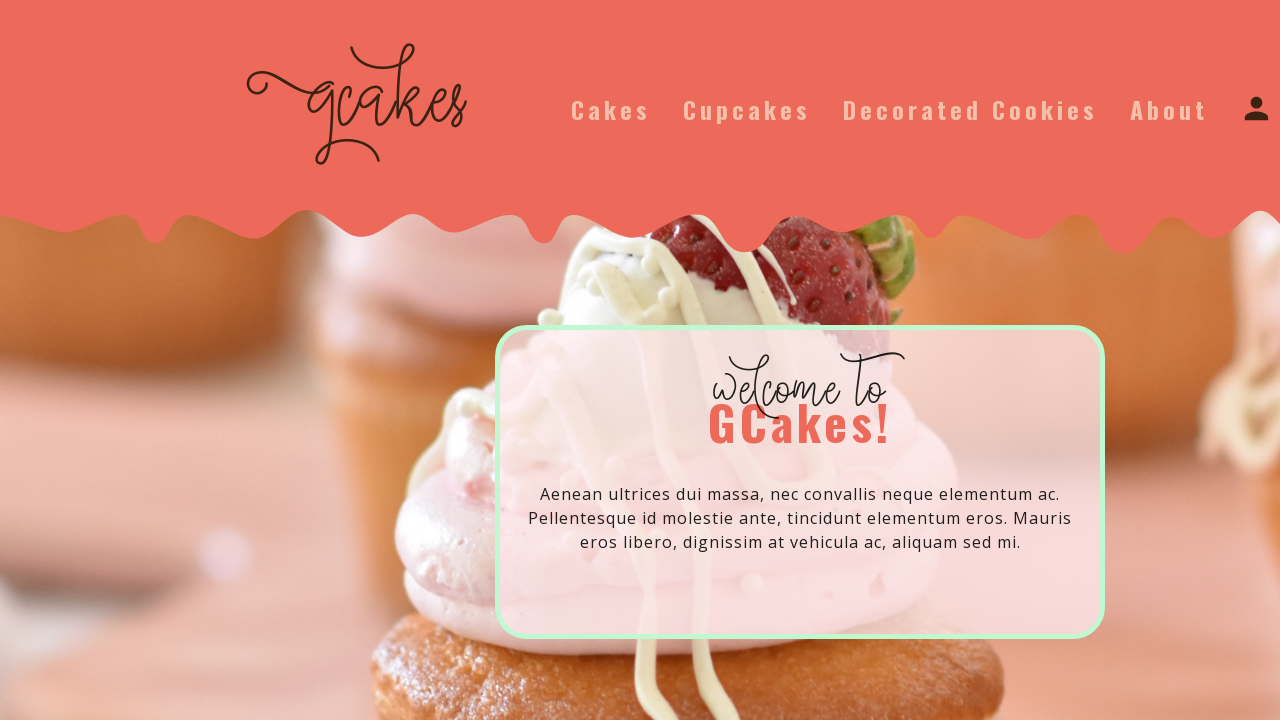

No popup found to dismiss on #sp-form-222665 >> internal:role=button >> nth=0
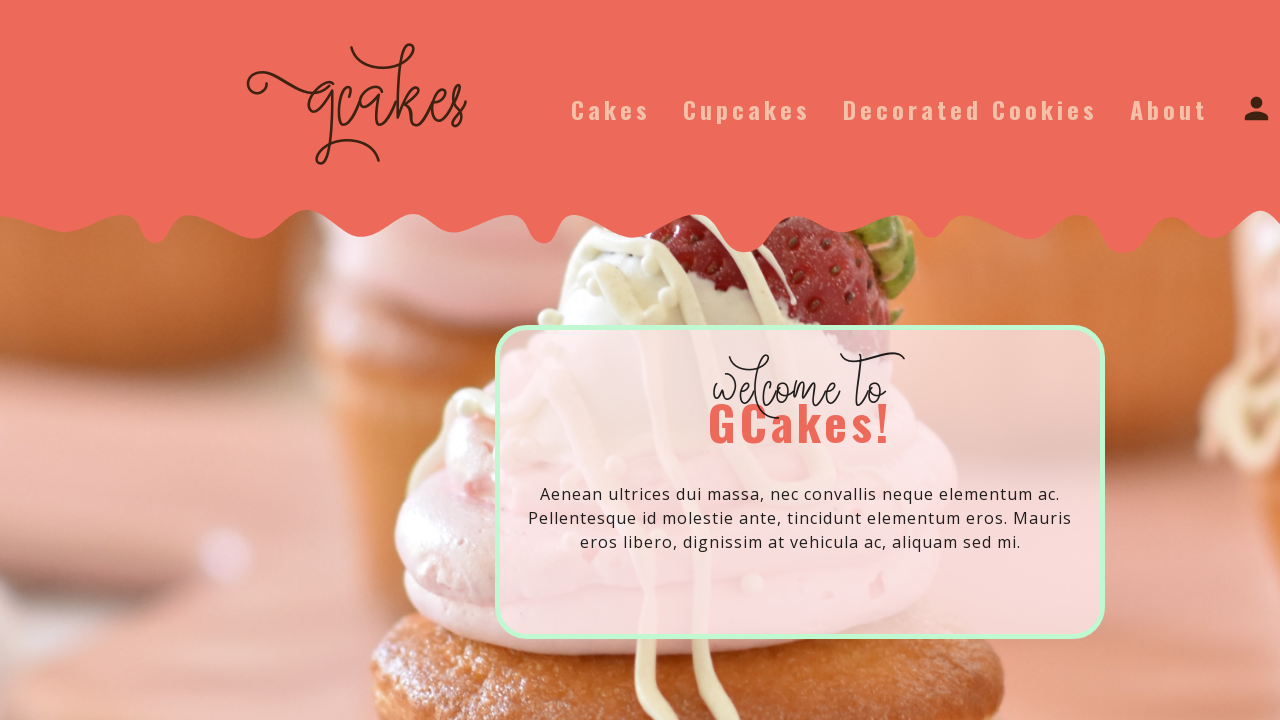

Clicked the Cupcakes button at (747, 109) on internal:role=button[name="Cupcakes"i]
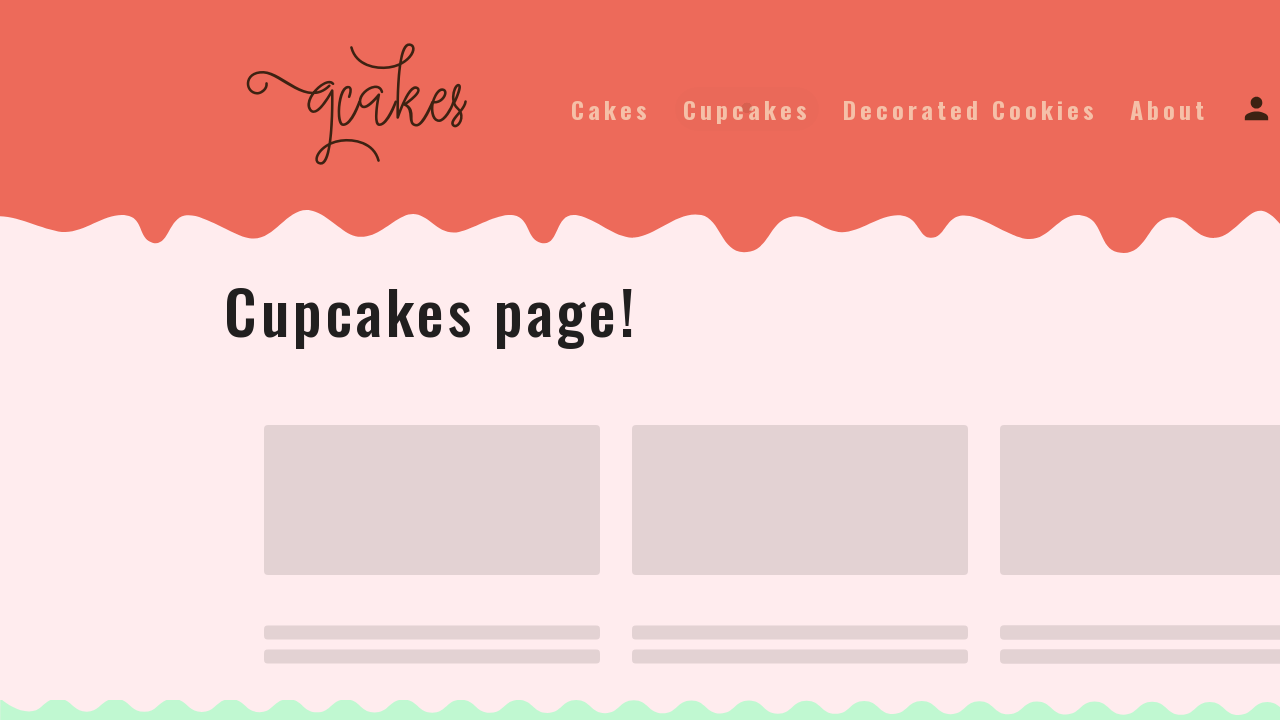

Successfully navigated to cupcakes page
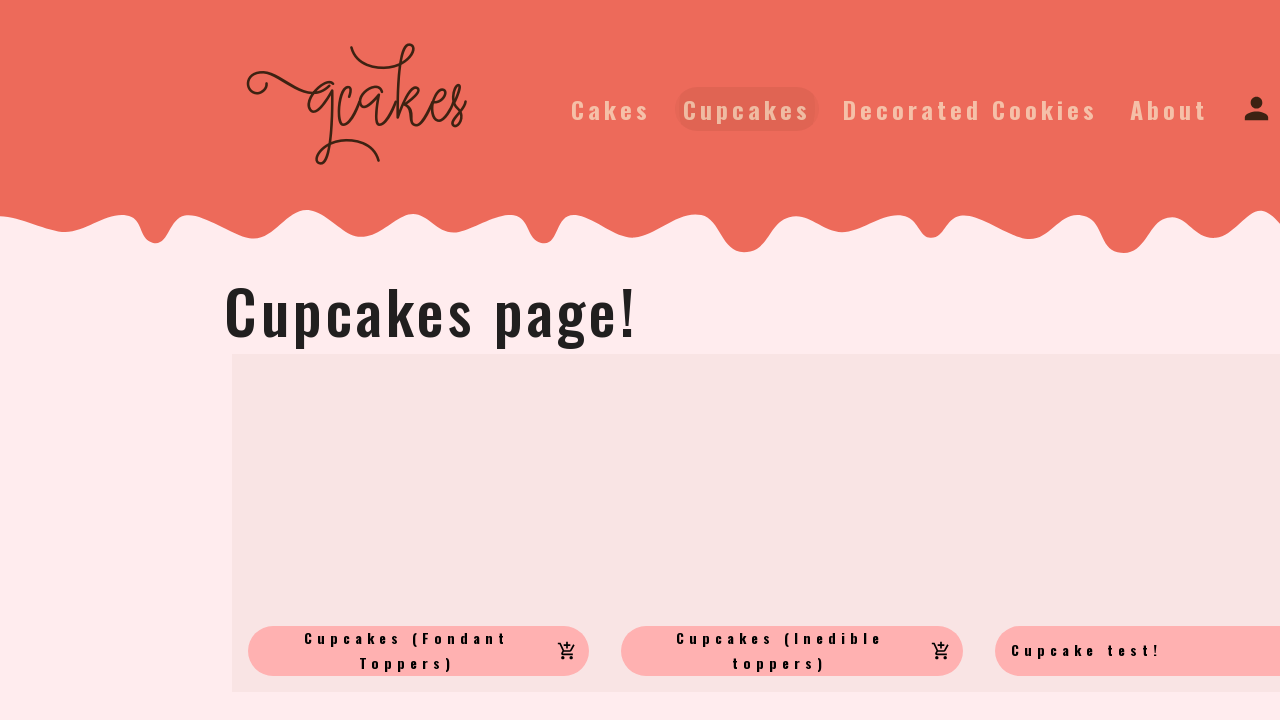

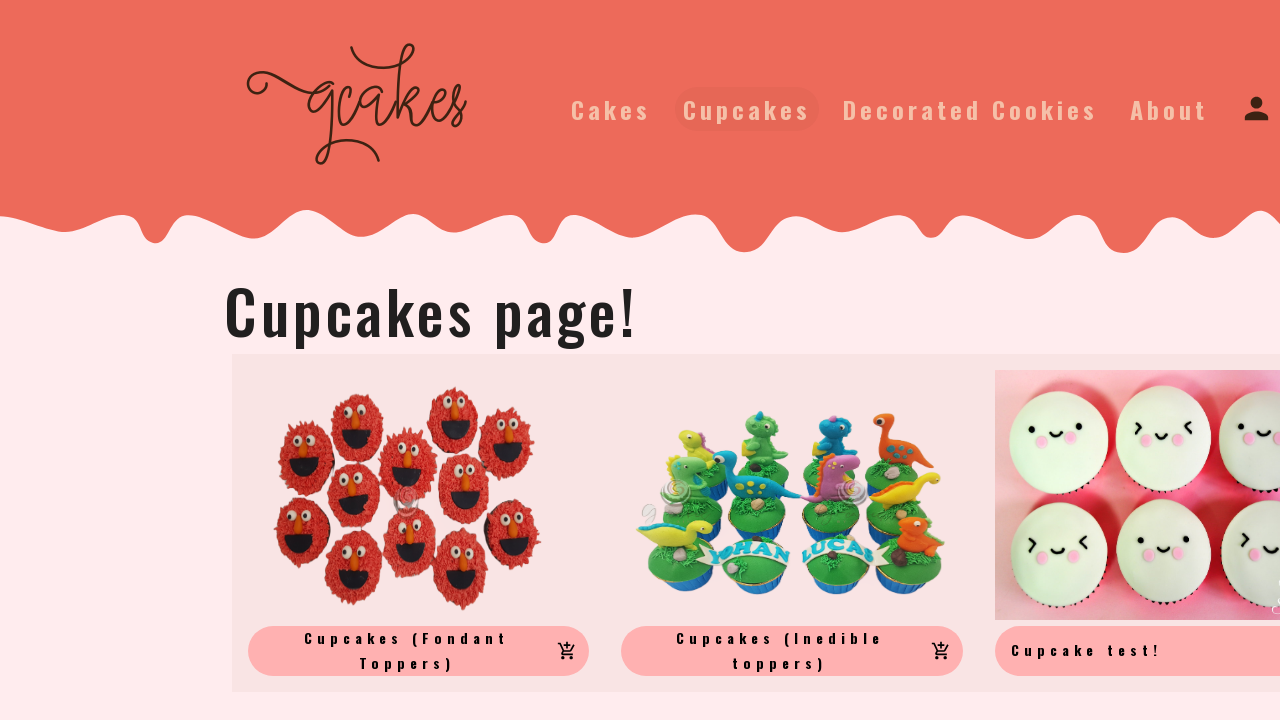